Tests user registration flow by navigating to the registration form and filling in user details including first name, last name, username, and password

Starting URL: https://demoqa.com/login

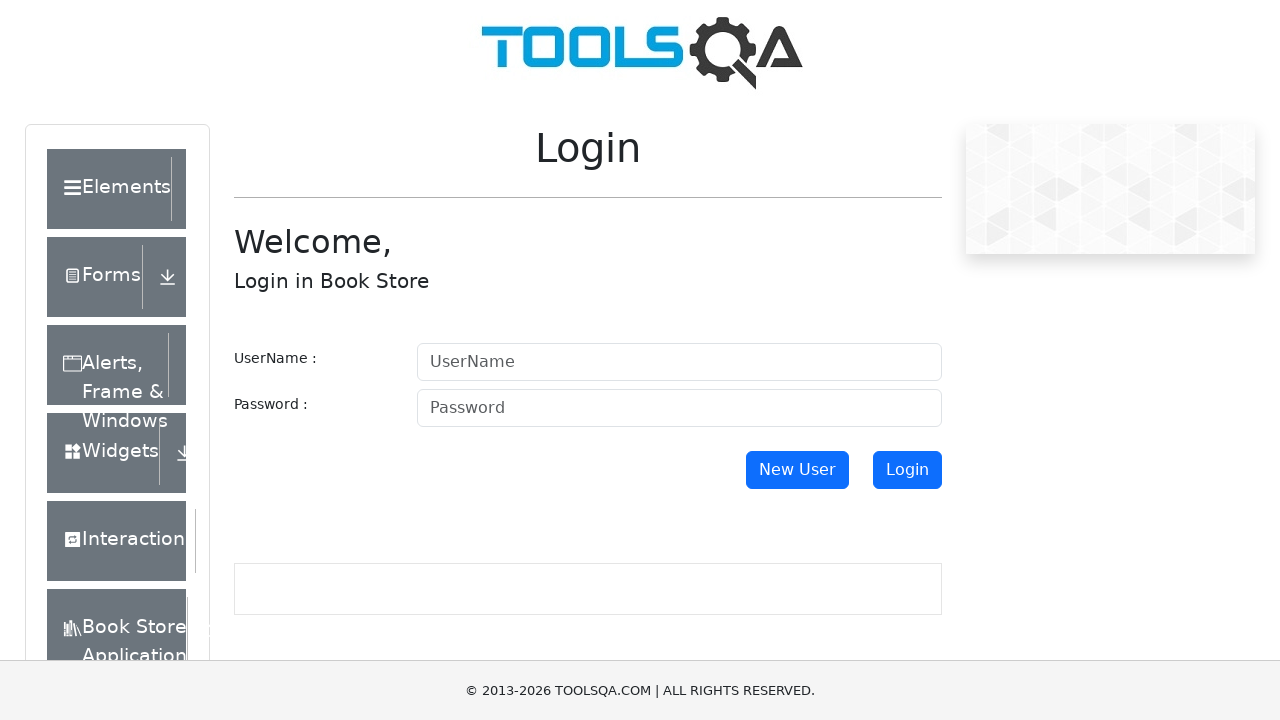

Clicked 'New User' button to navigate to registration form at (797, 470) on xpath=//*[@id='newUser']
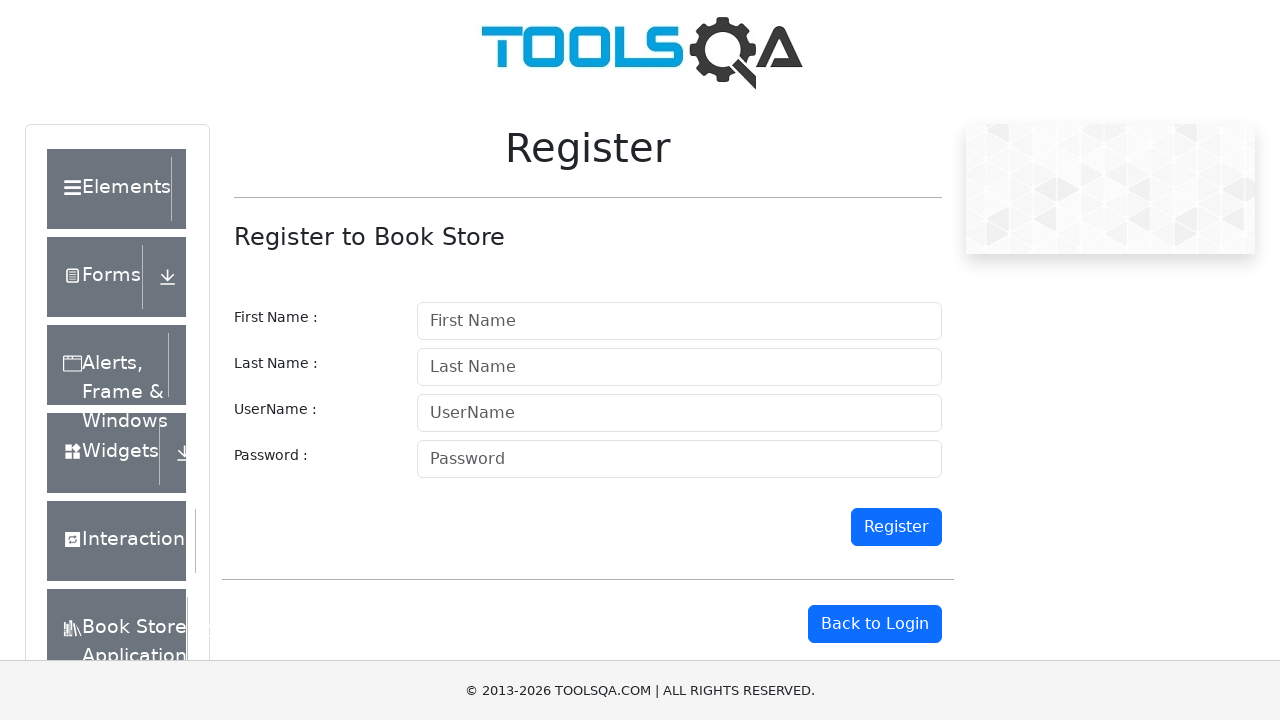

Clicked first name input field at (679, 321) on xpath=//input[@id='firstname']
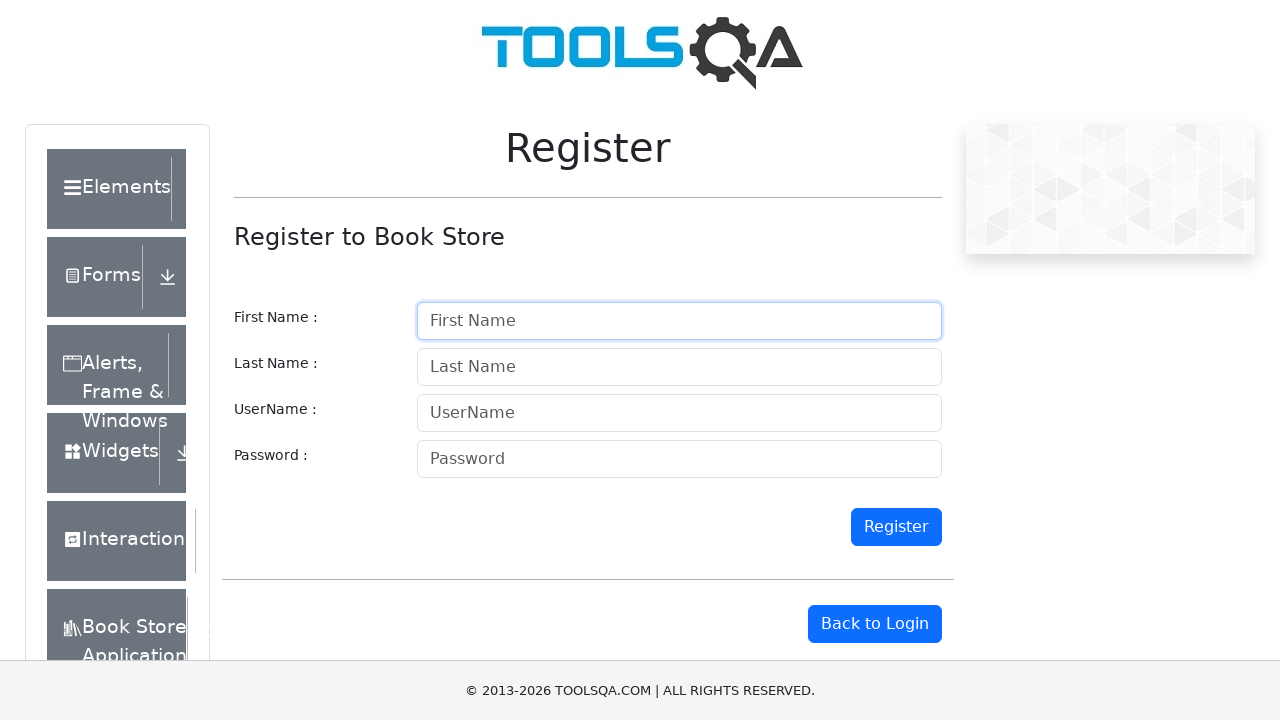

Filled first name field with 'novi' on //input[@id='firstname']
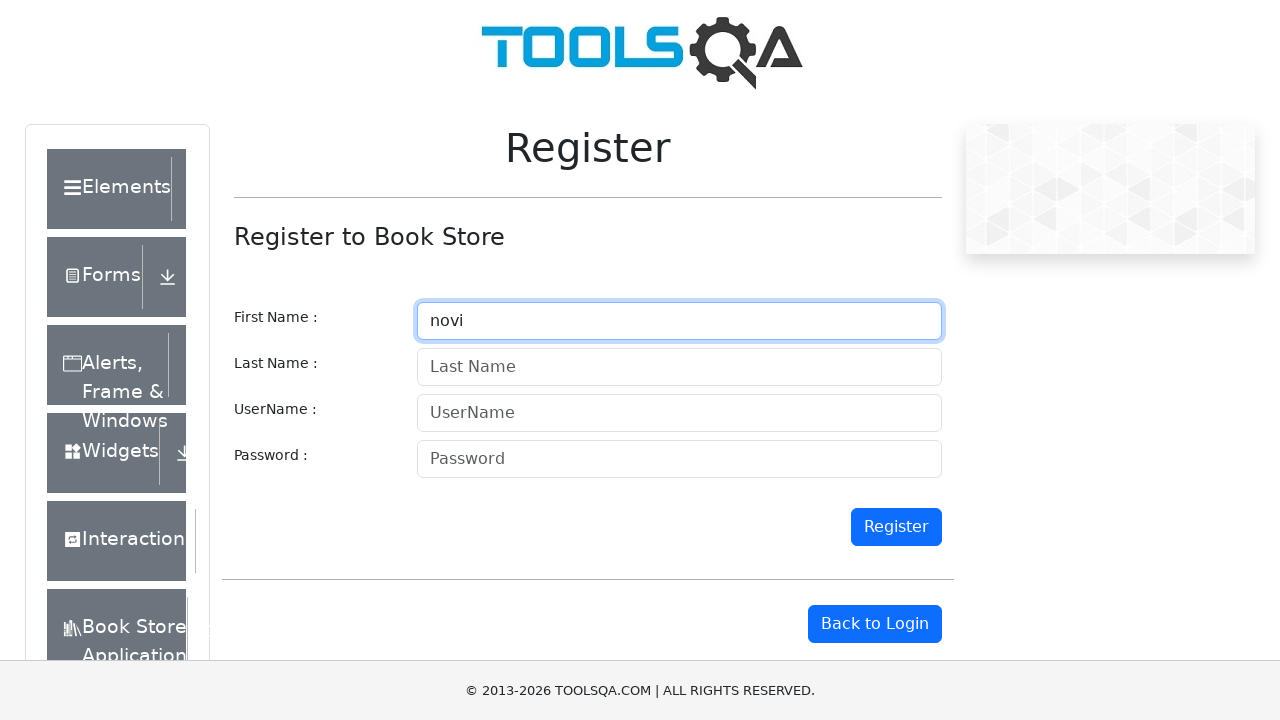

Clicked last name input field at (679, 367) on xpath=//input[@id='lastname']
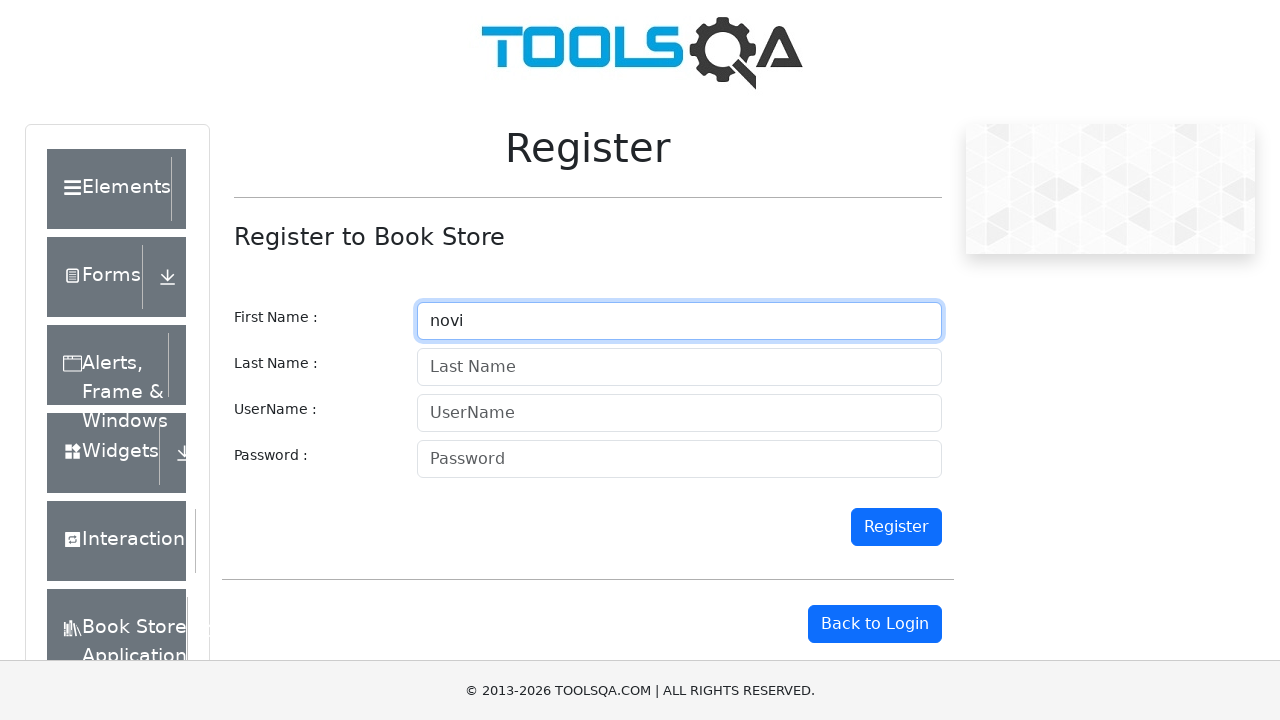

Filled last name field with 'korisnik' on //input[@id='lastname']
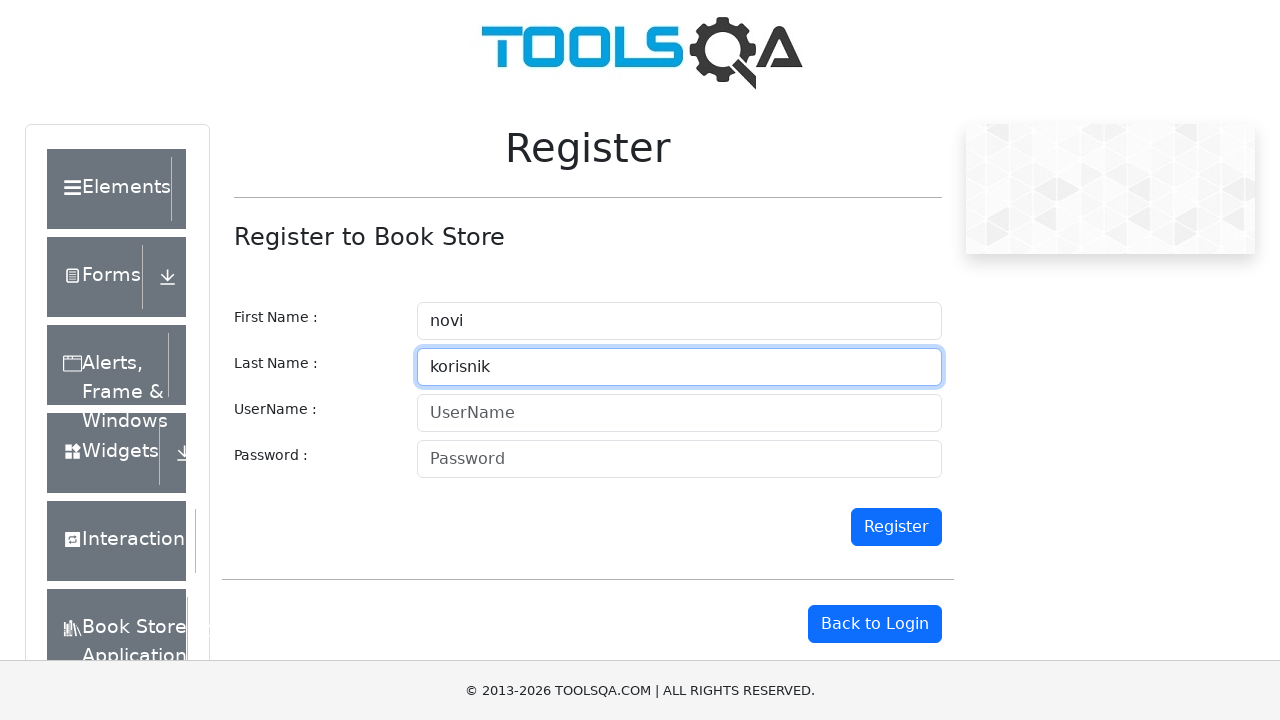

Clicked username input field at (679, 413) on xpath=//input[@id='userName']
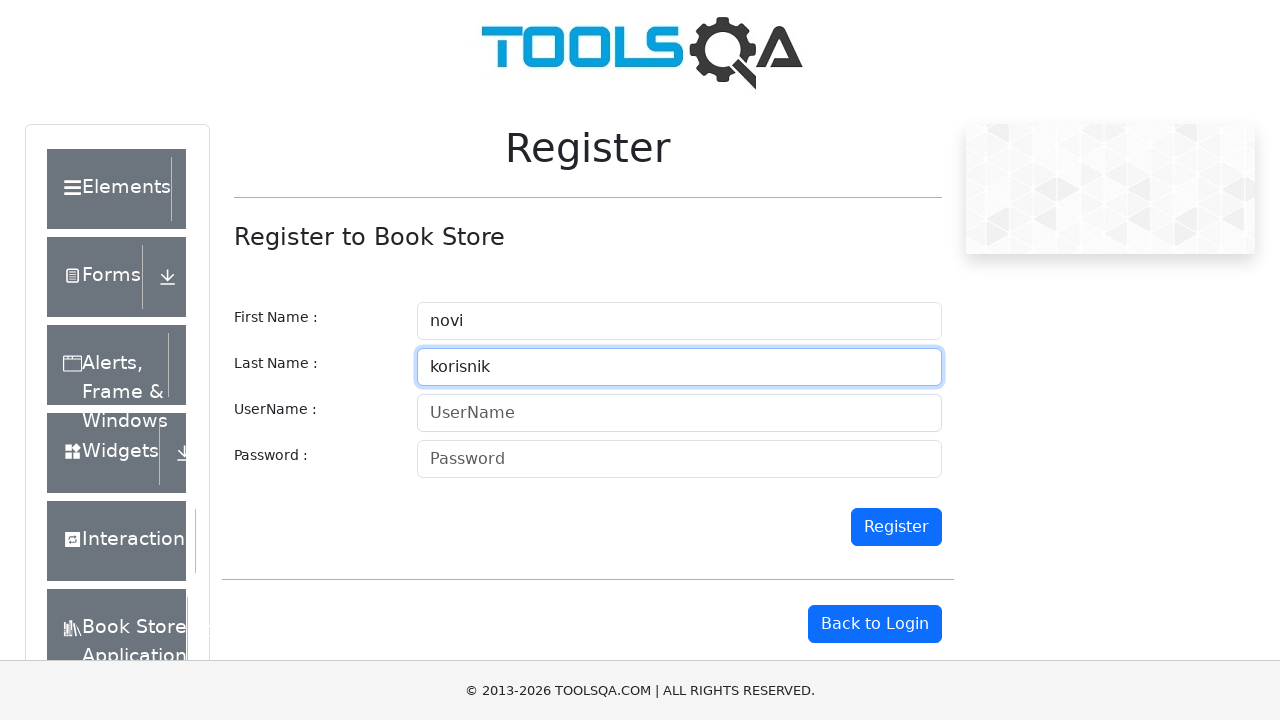

Filled username field with 'novi_korisnik' on //input[@id='userName']
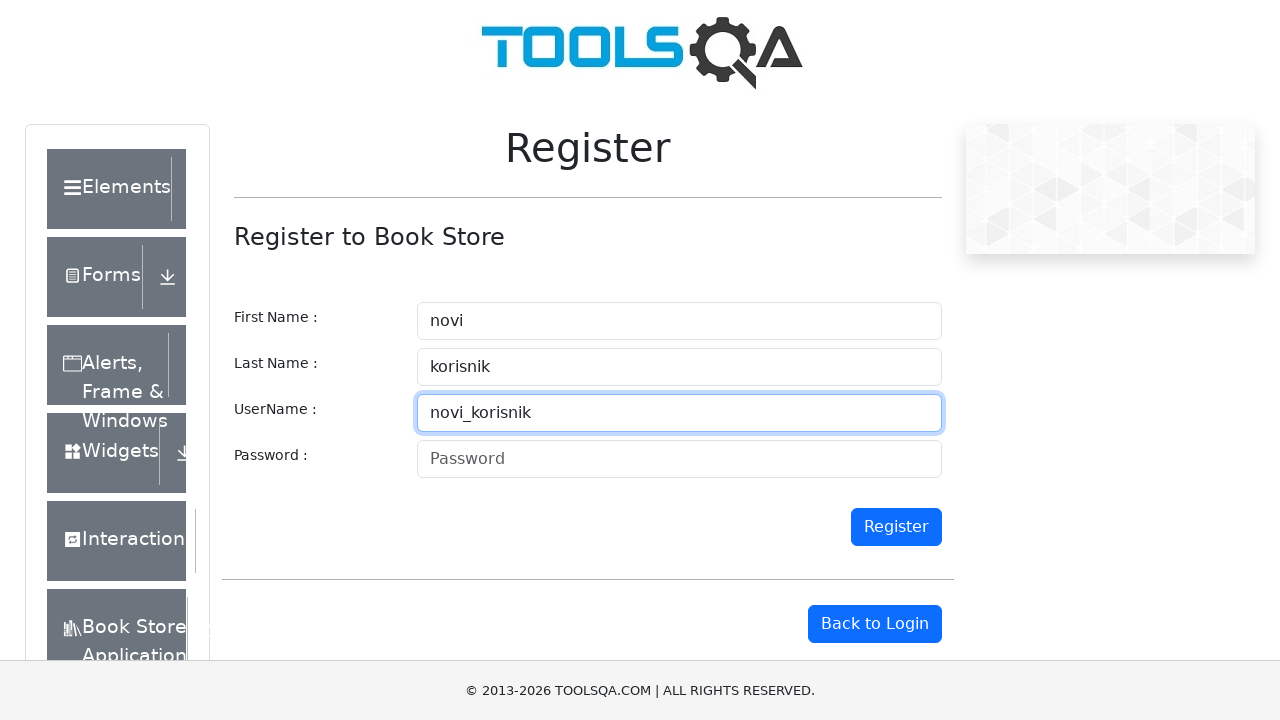

Clicked password input field at (679, 459) on xpath=//input[@id='password']
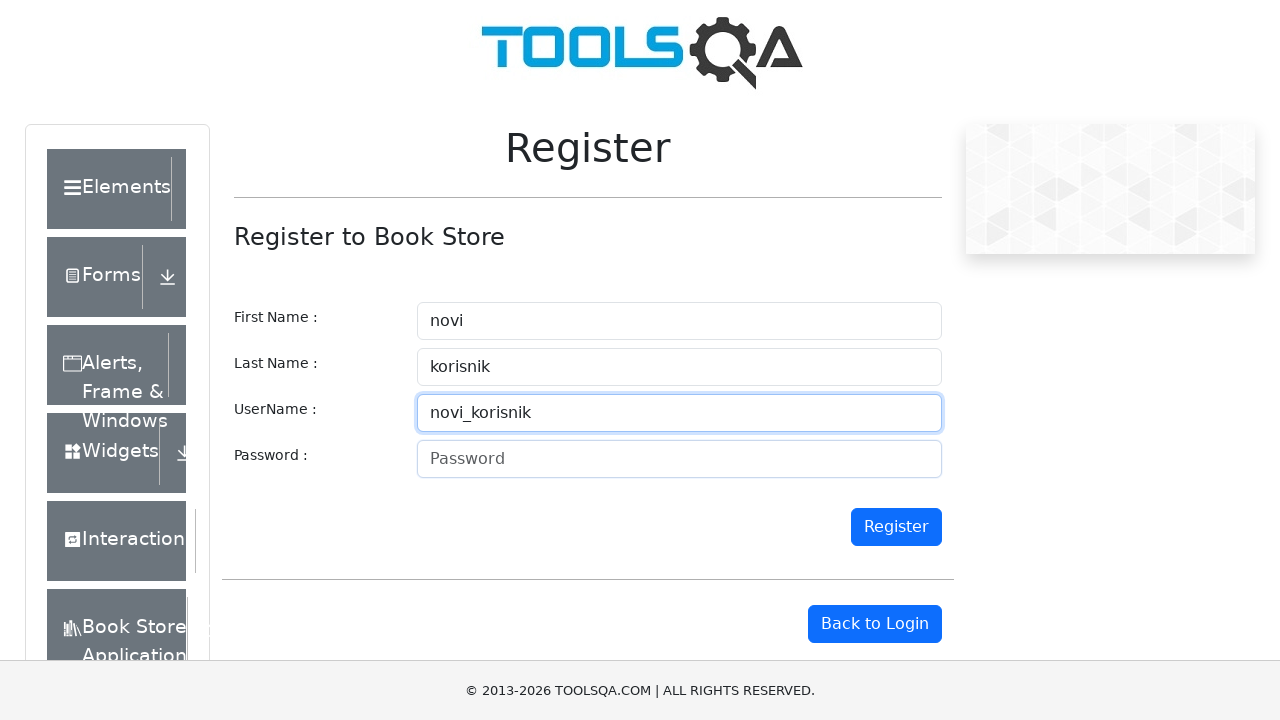

Filled password field with secure password on //input[@id='password']
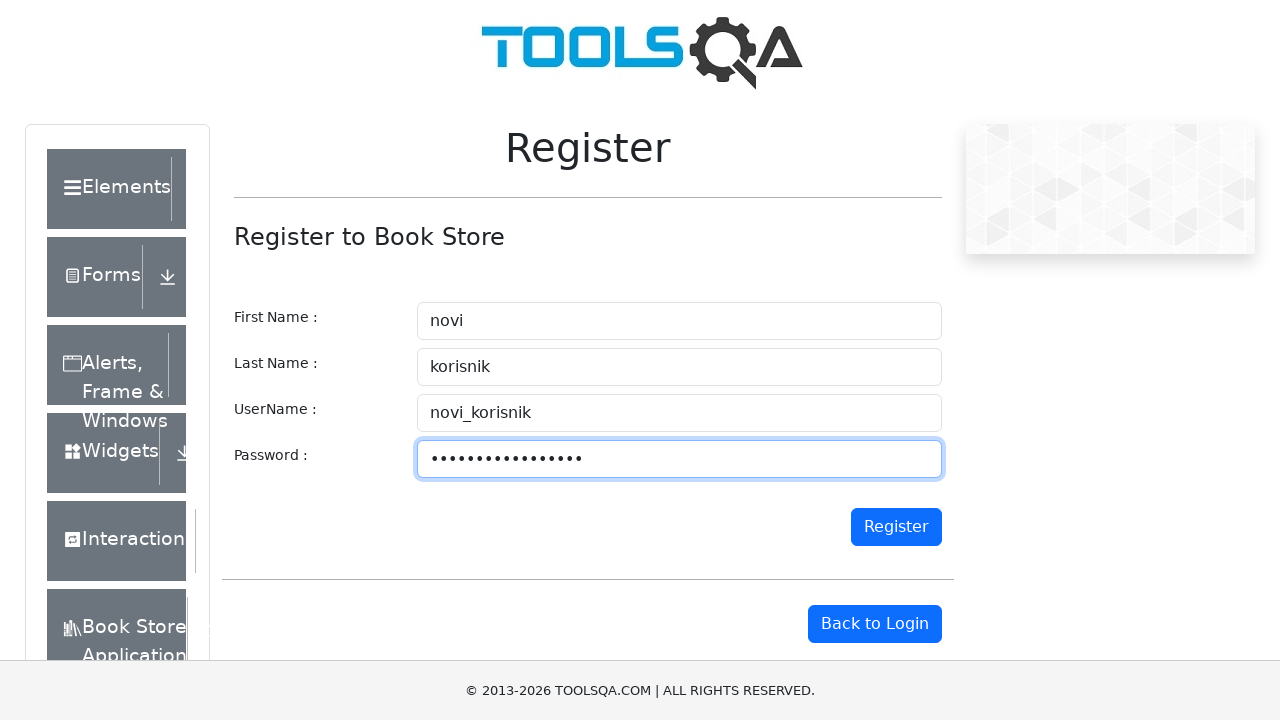

Clicked register button to submit registration form at (896, 527) on xpath=//*[@id='register']
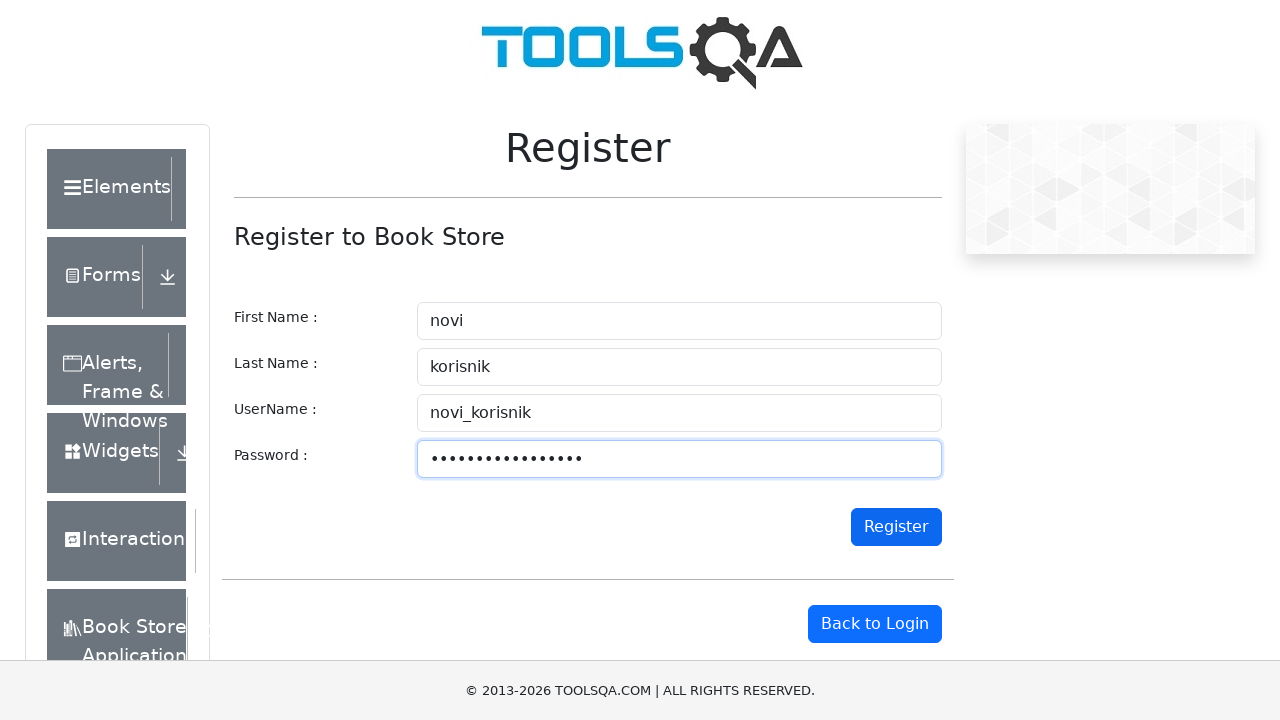

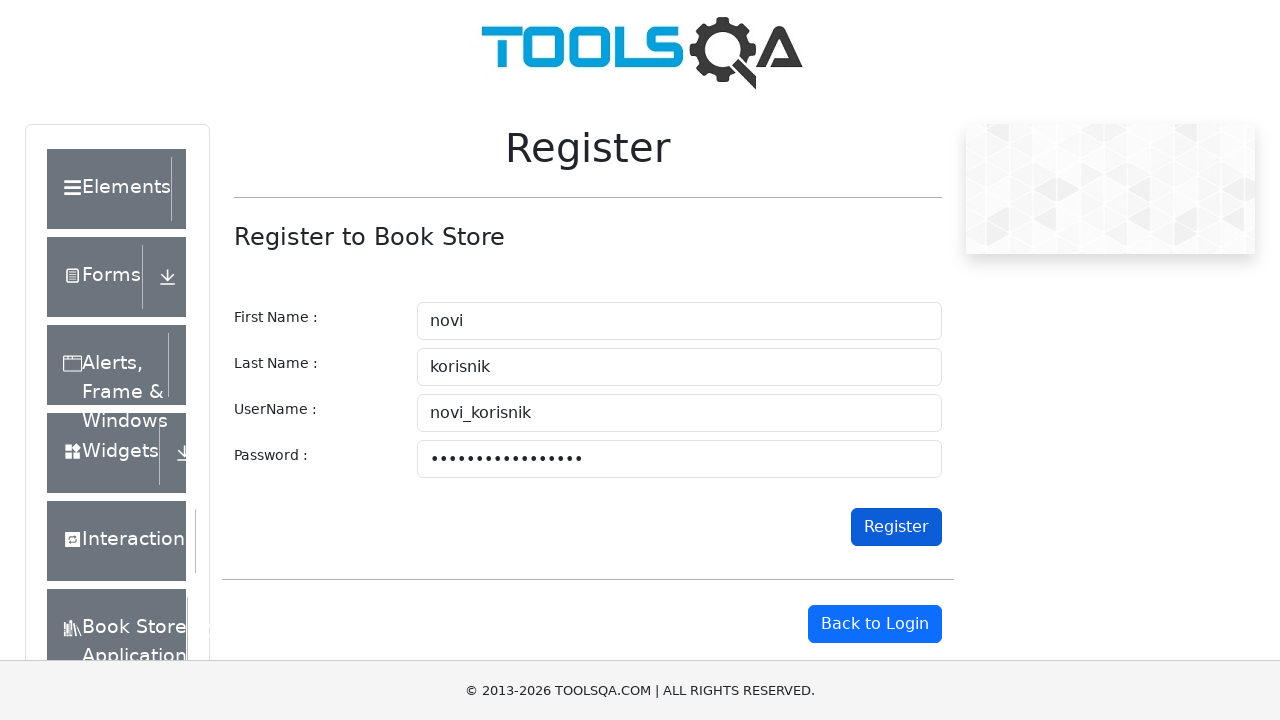